Tests the Add/Remove Elements page by adding 5 elements, then deleting all of them, and verifying no delete buttons remain.

Starting URL: https://the-internet.herokuapp.com/add_remove_elements/

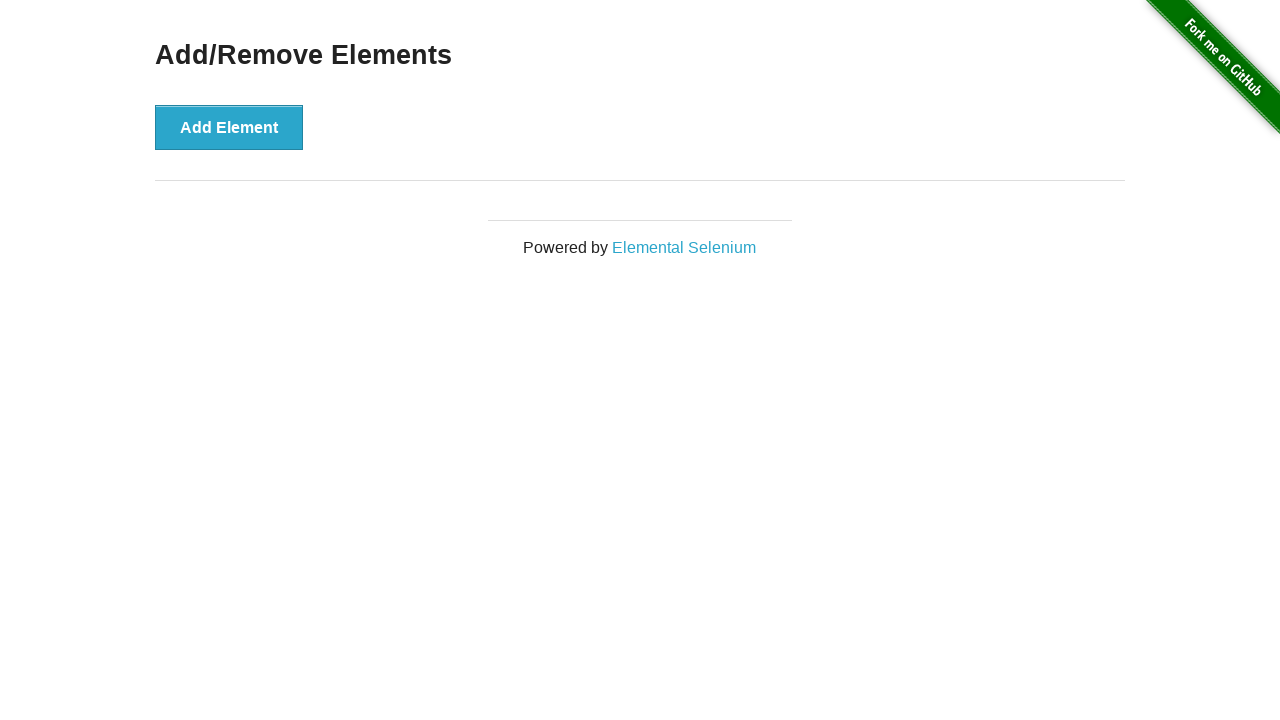

Waited for Add Element button to be clickable
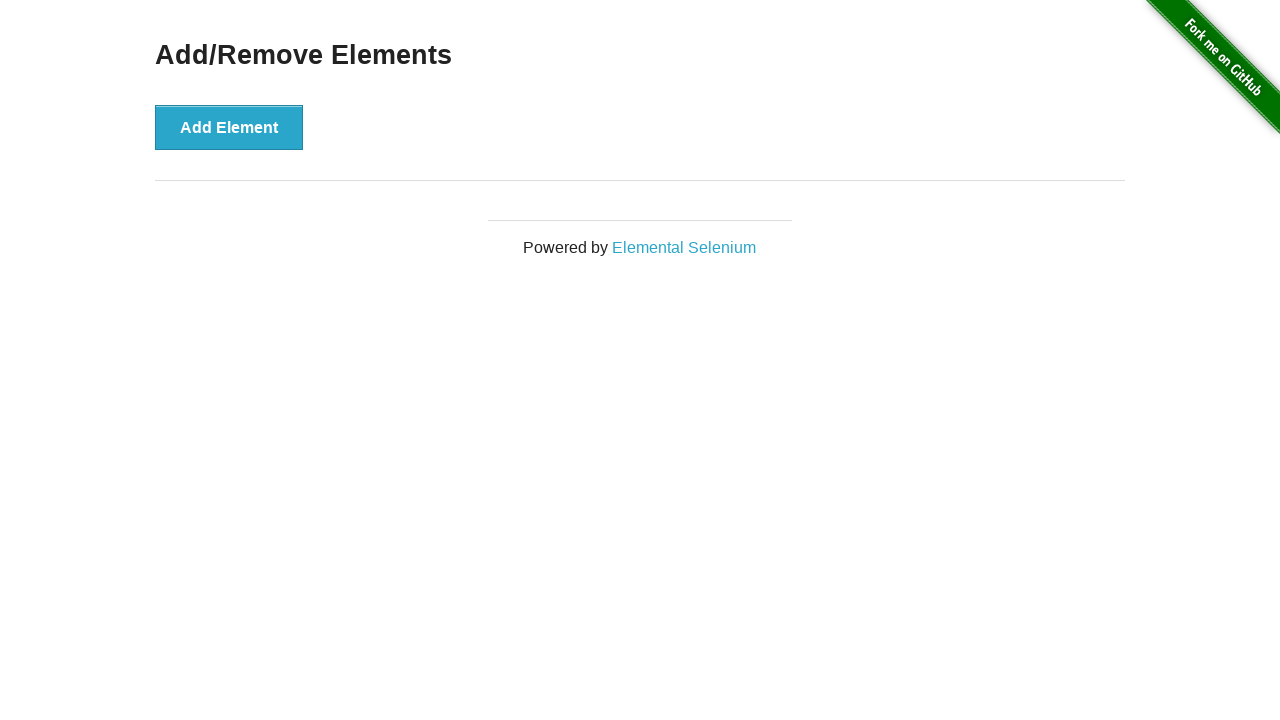

Clicked Add Element button (iteration 1 of 5) at (229, 127) on button:has-text('Add Element')
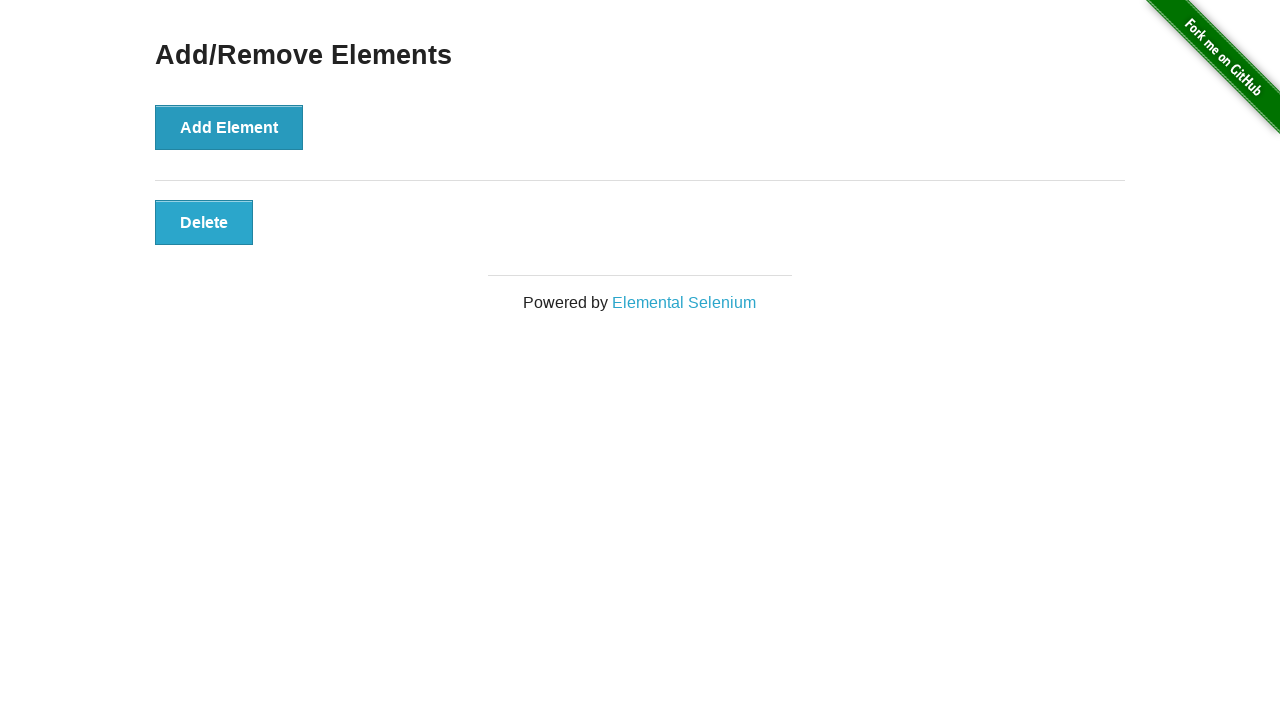

Clicked Add Element button (iteration 2 of 5) at (229, 127) on button:has-text('Add Element')
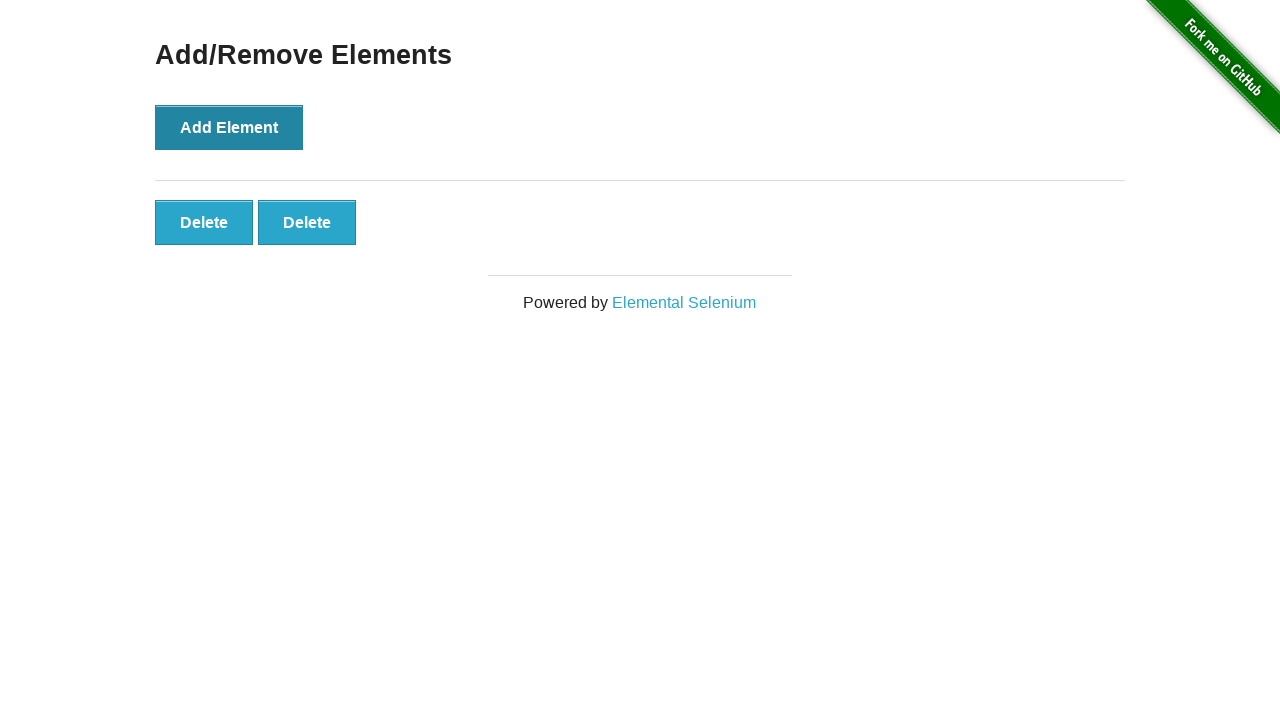

Clicked Add Element button (iteration 3 of 5) at (229, 127) on button:has-text('Add Element')
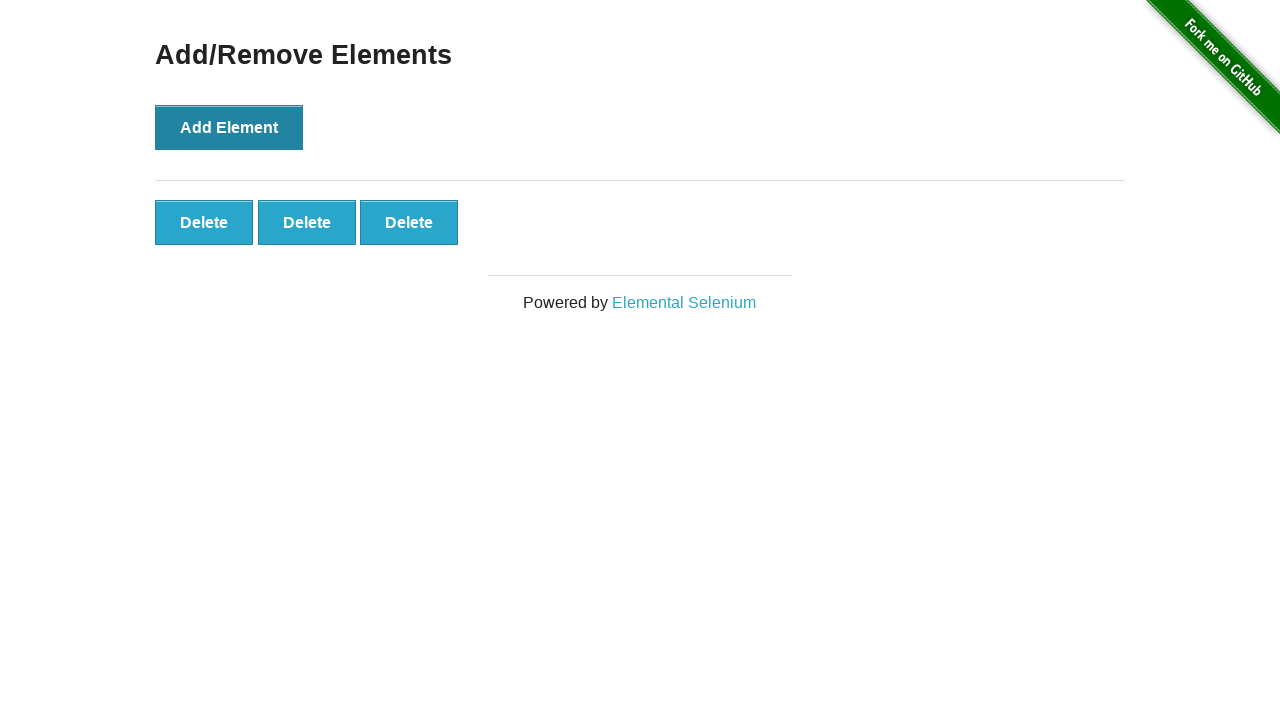

Clicked Add Element button (iteration 4 of 5) at (229, 127) on button:has-text('Add Element')
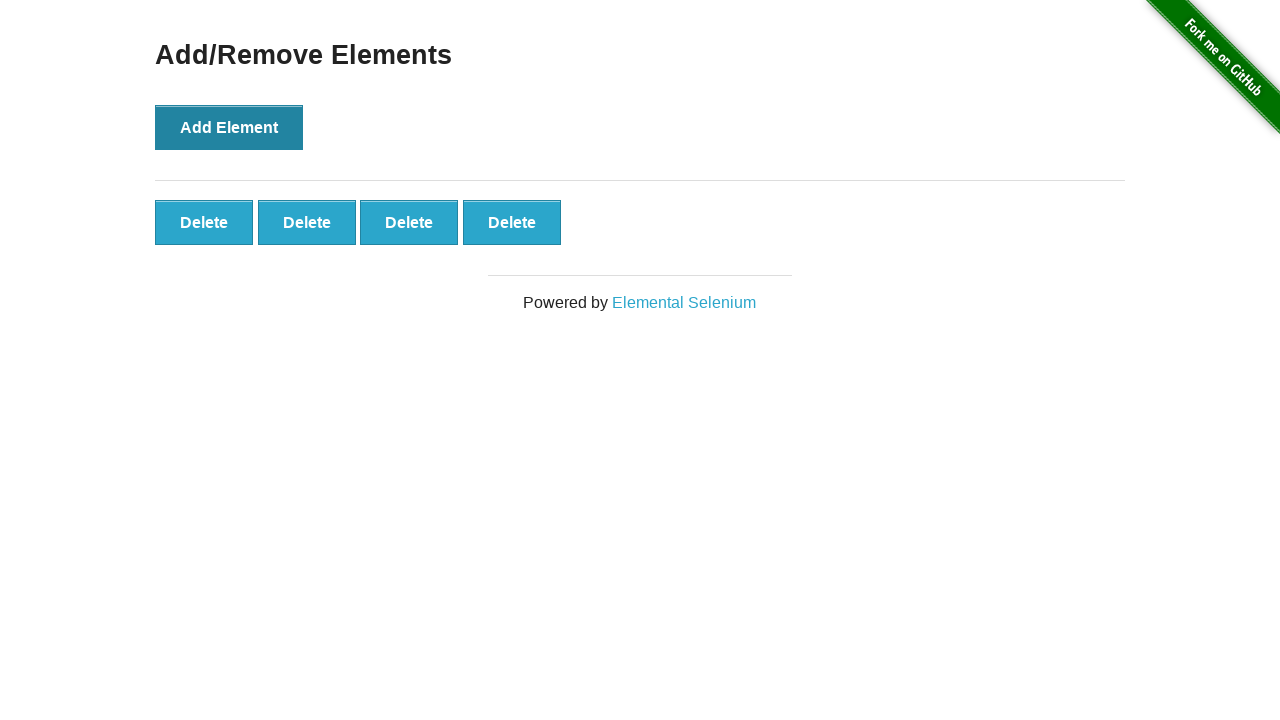

Clicked Add Element button (iteration 5 of 5) at (229, 127) on button:has-text('Add Element')
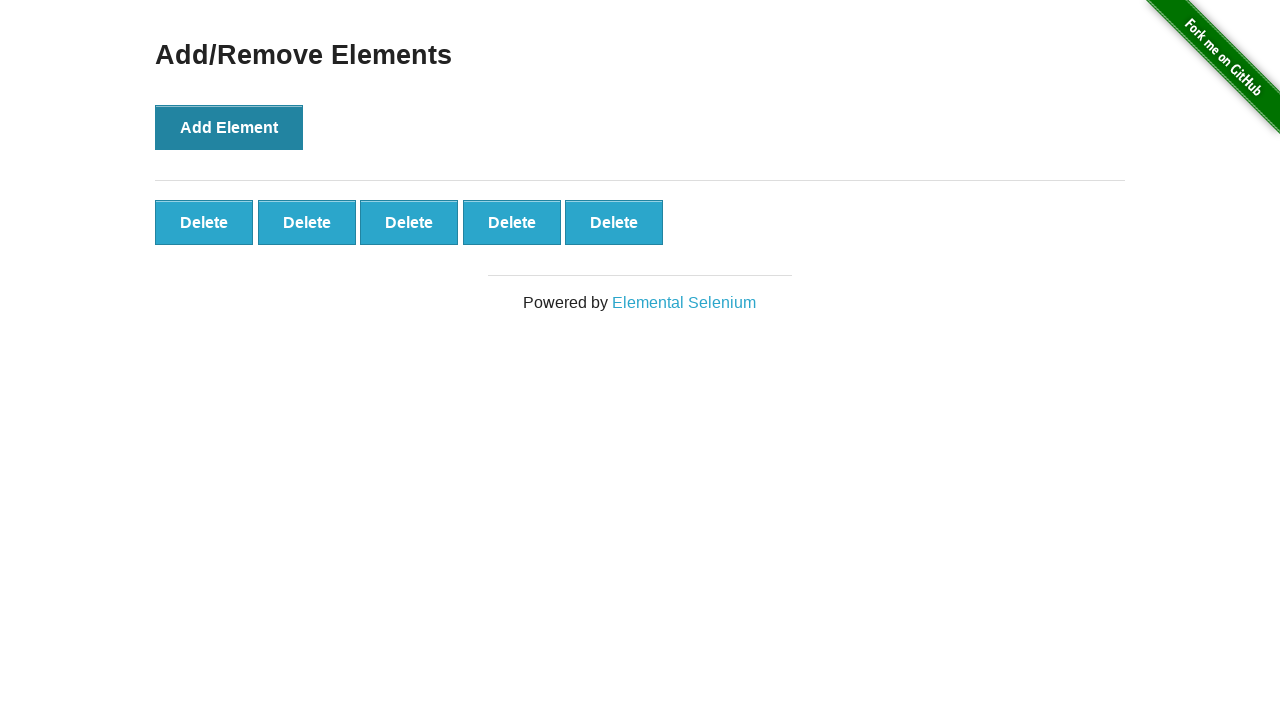

Verified that 5 delete buttons were created
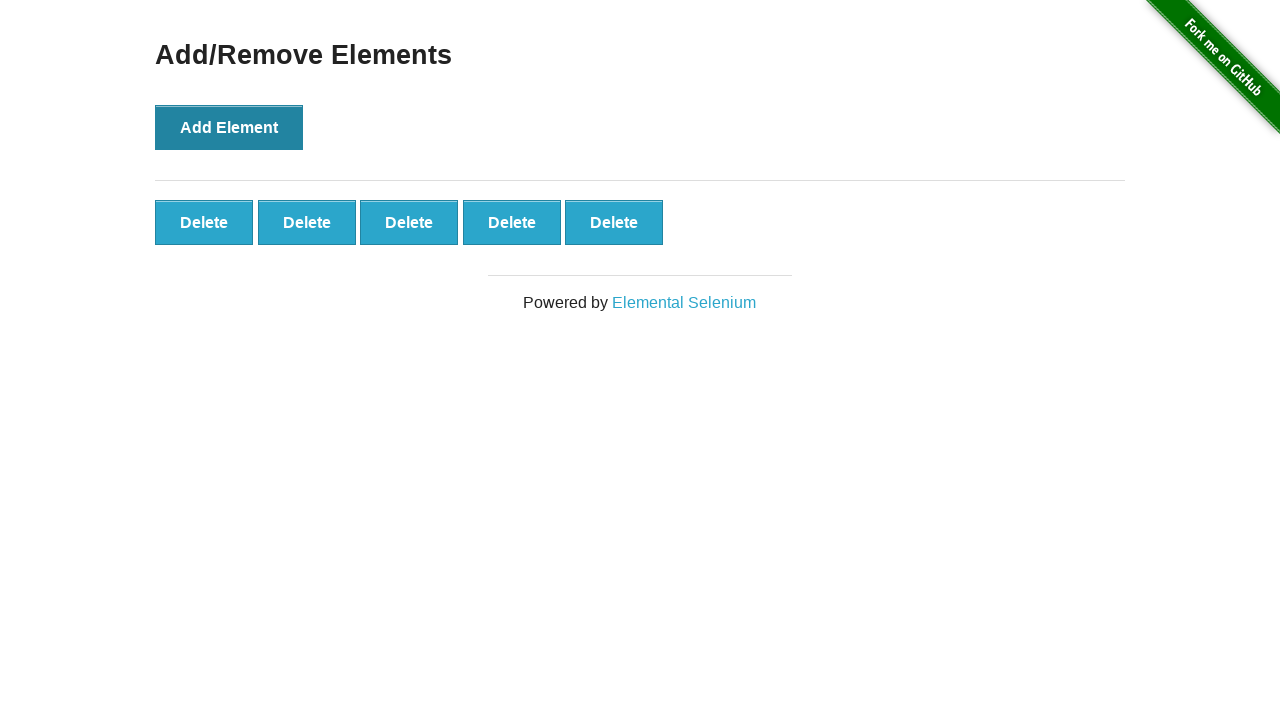

Clicked delete button (iteration 1 of 5) at (204, 222) on button.added-manually
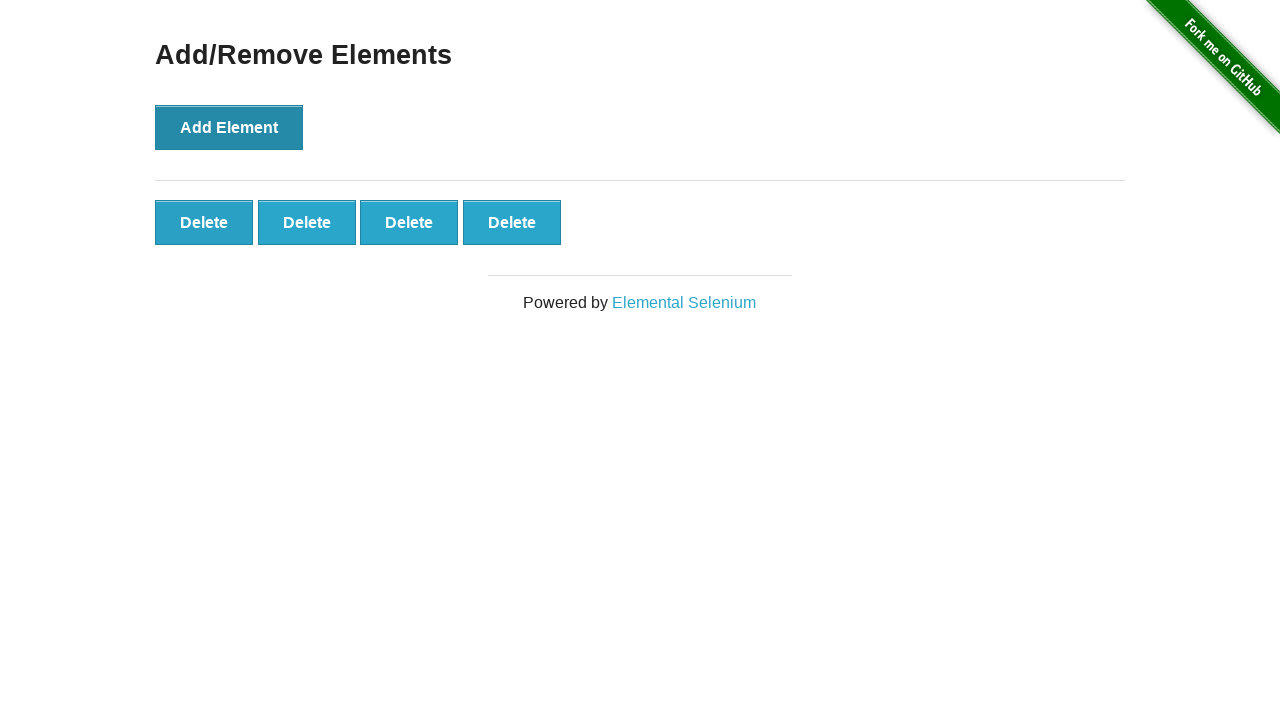

Clicked delete button (iteration 2 of 5) at (204, 222) on button.added-manually
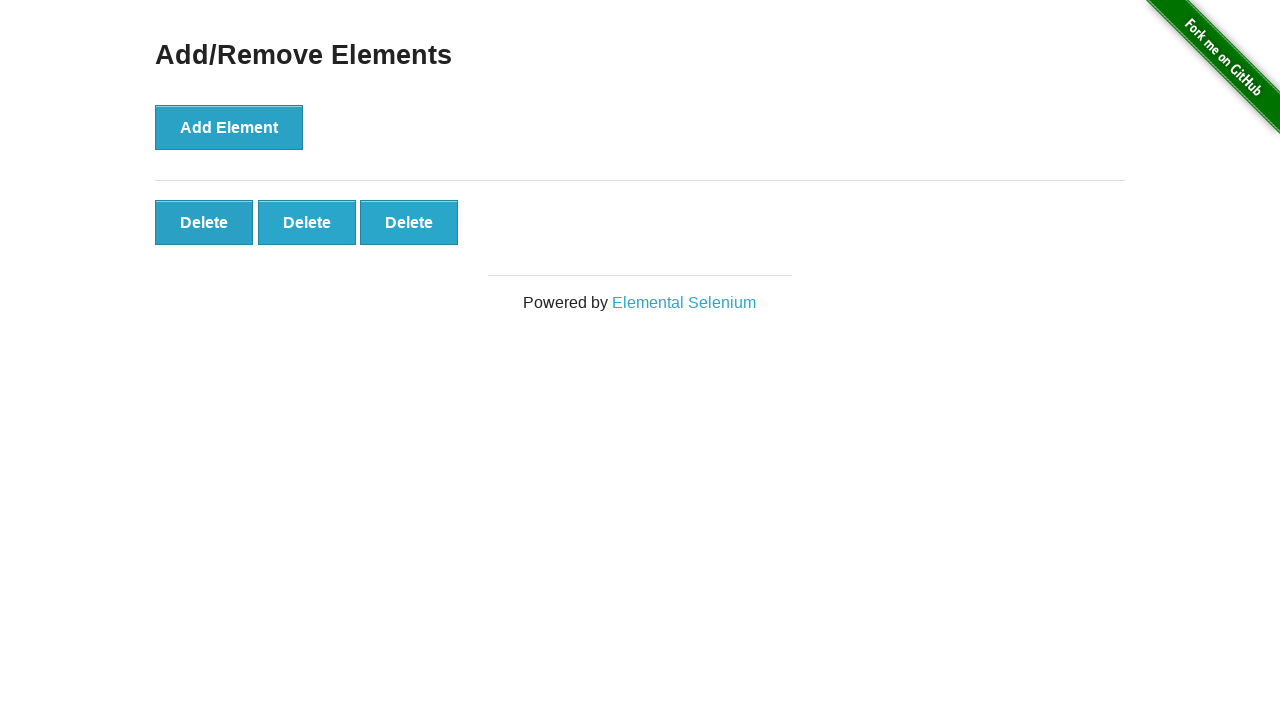

Clicked delete button (iteration 3 of 5) at (204, 222) on button.added-manually
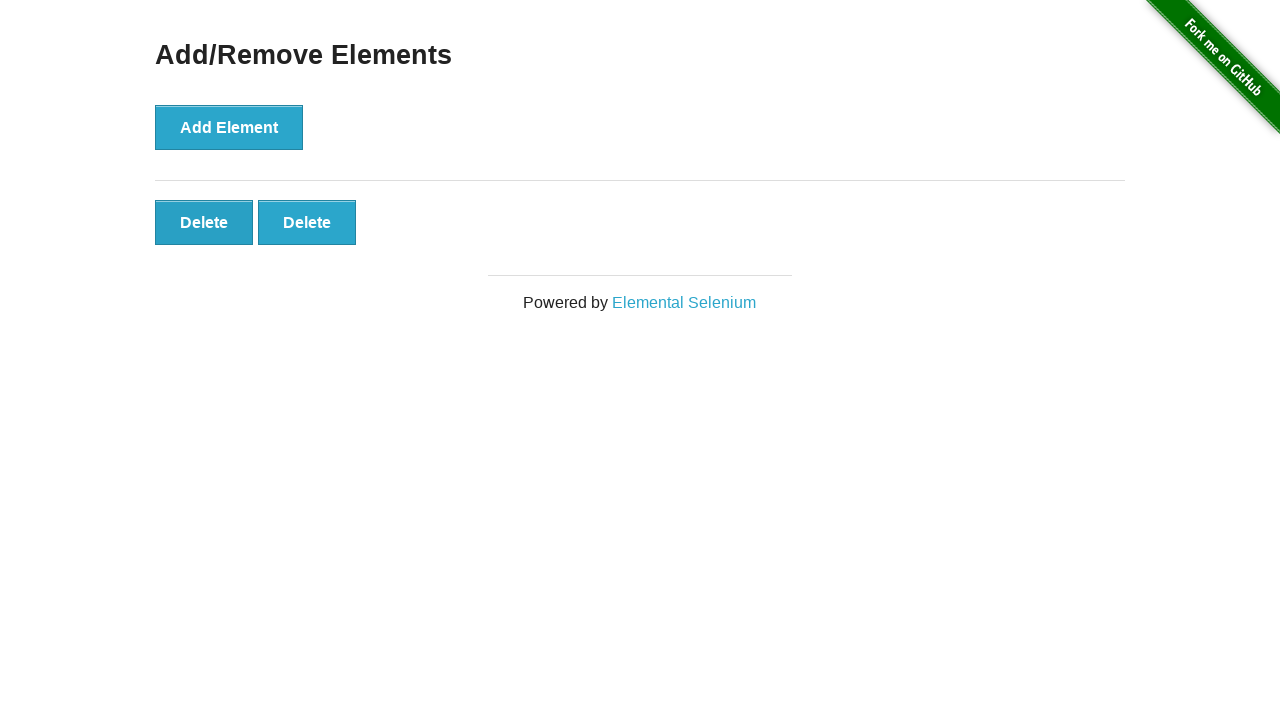

Clicked delete button (iteration 4 of 5) at (204, 222) on button.added-manually
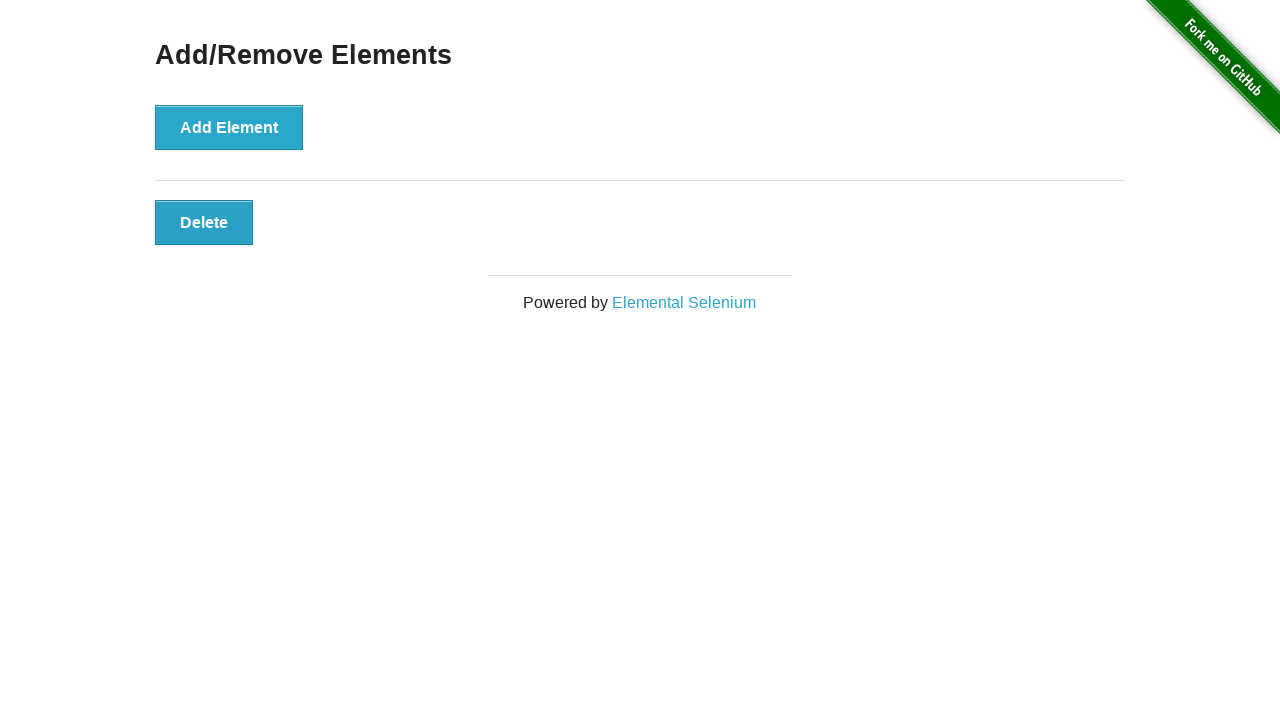

Clicked delete button (iteration 5 of 5) at (204, 222) on button.added-manually
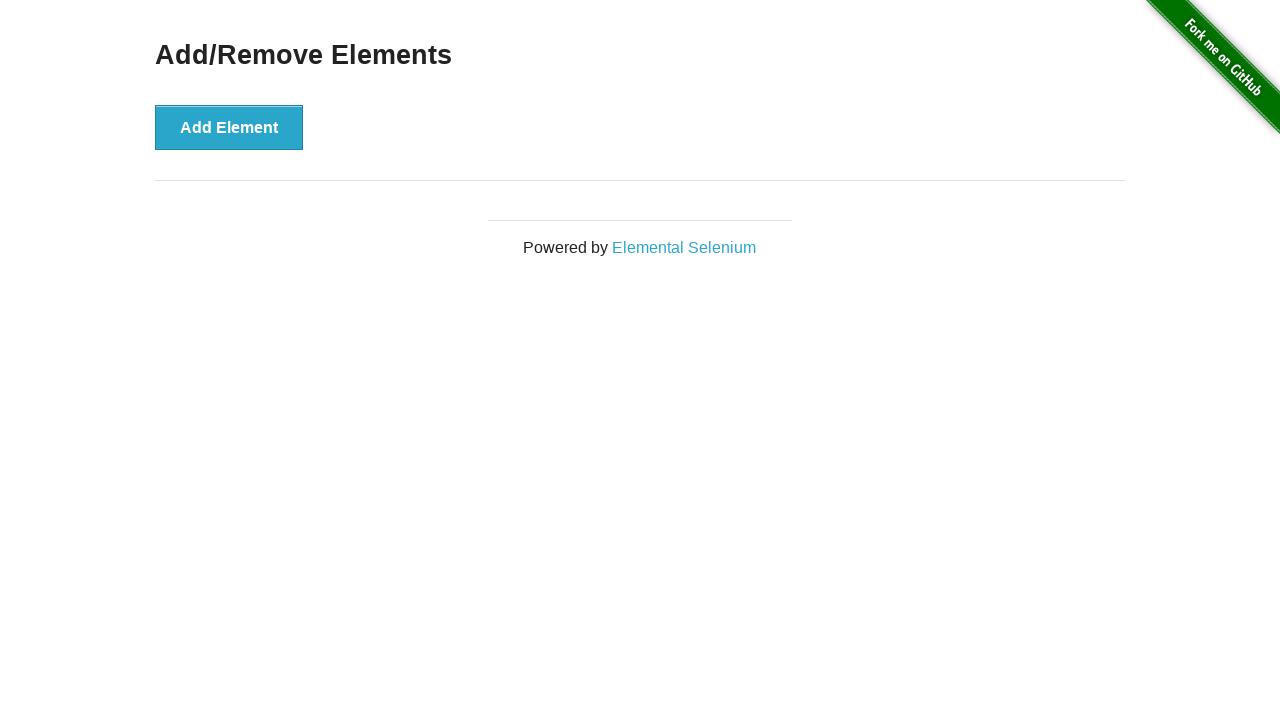

Verified that all delete buttons have been removed
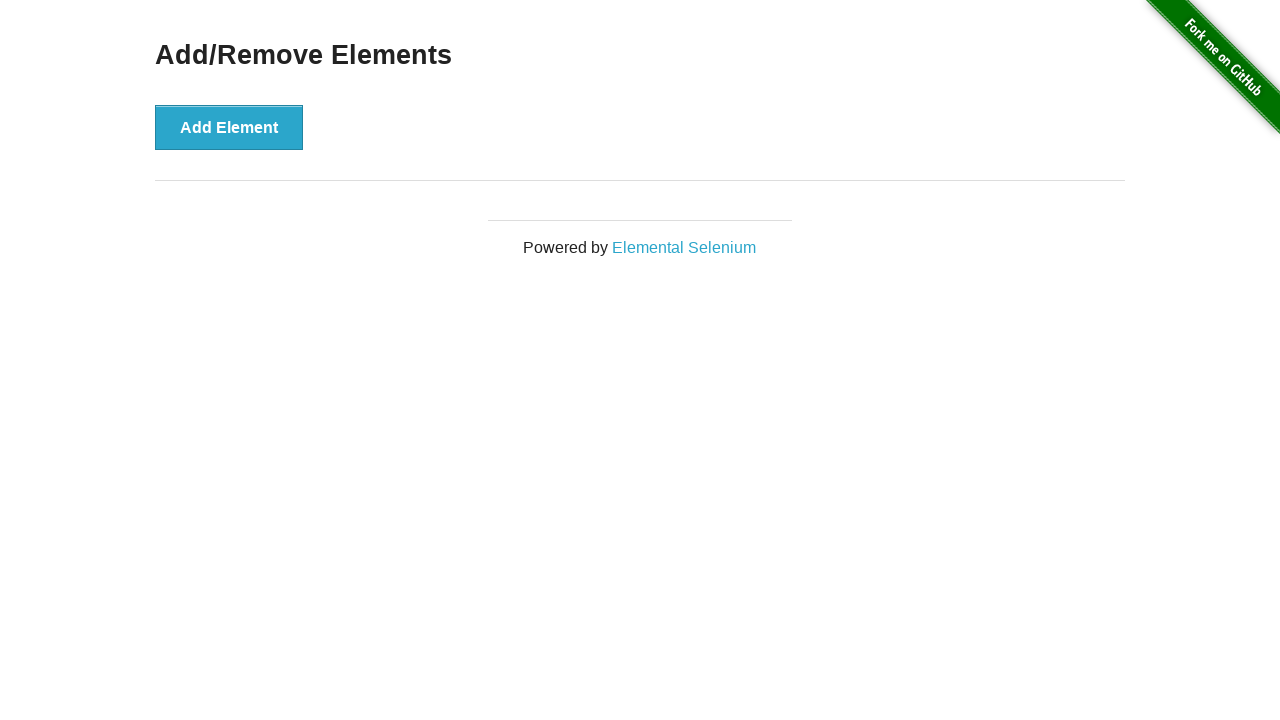

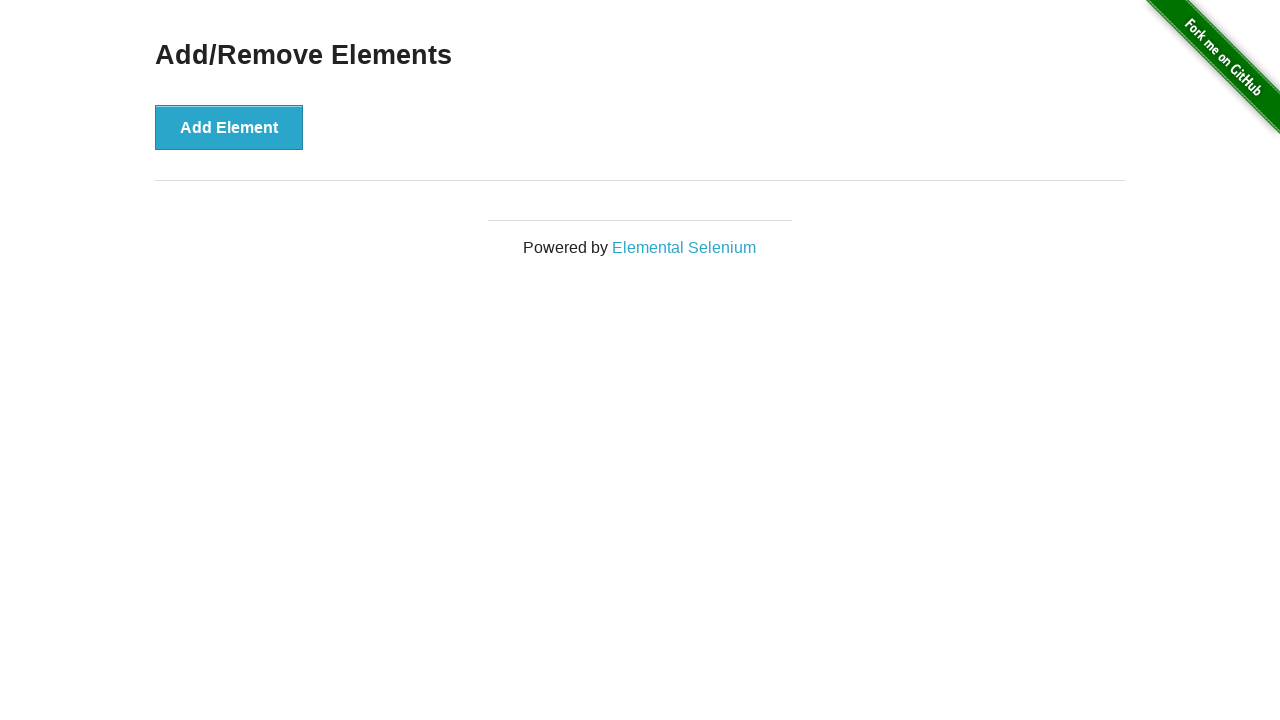